Tests form filling by first clicking a dynamically calculated link (based on pi^e * 10000), then filling out a personal information form with name, last name, city, and country fields, and submitting it.

Starting URL: http://suninjuly.github.io/find_link_text

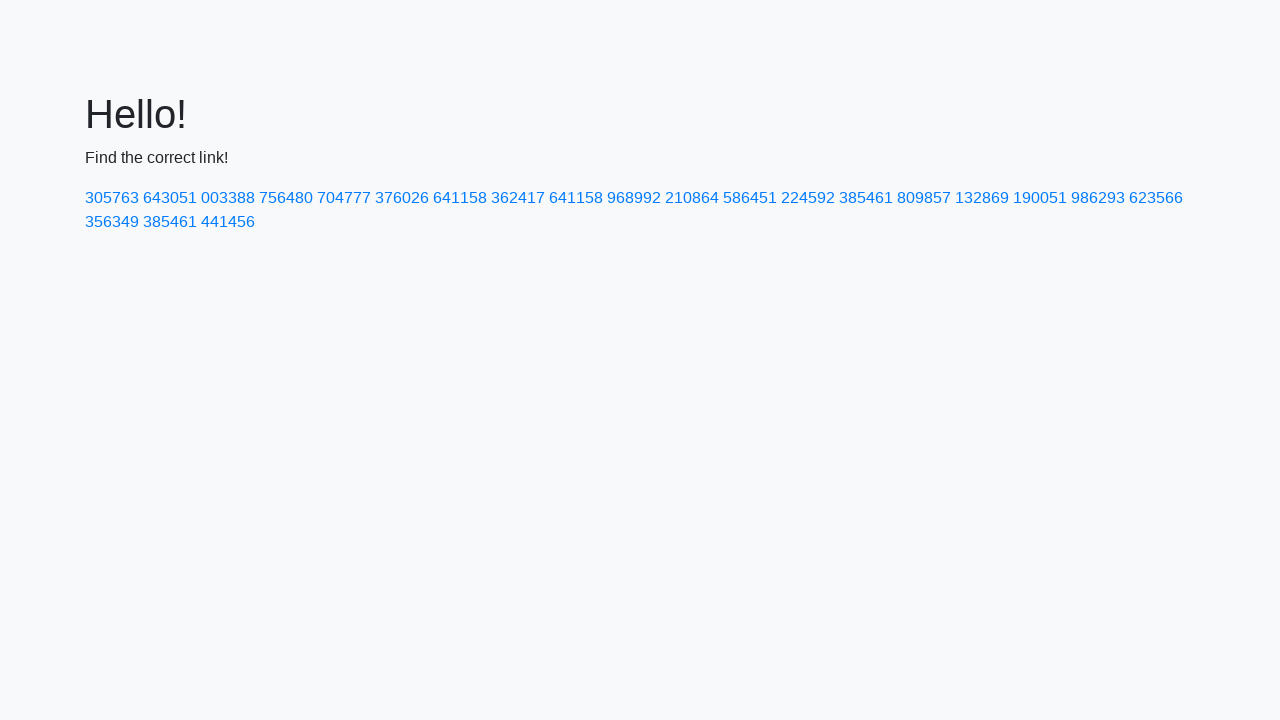

Clicked dynamically calculated link with text '224592' (ceil(pi^e * 10000)) at (808, 198) on a:text-is('224592')
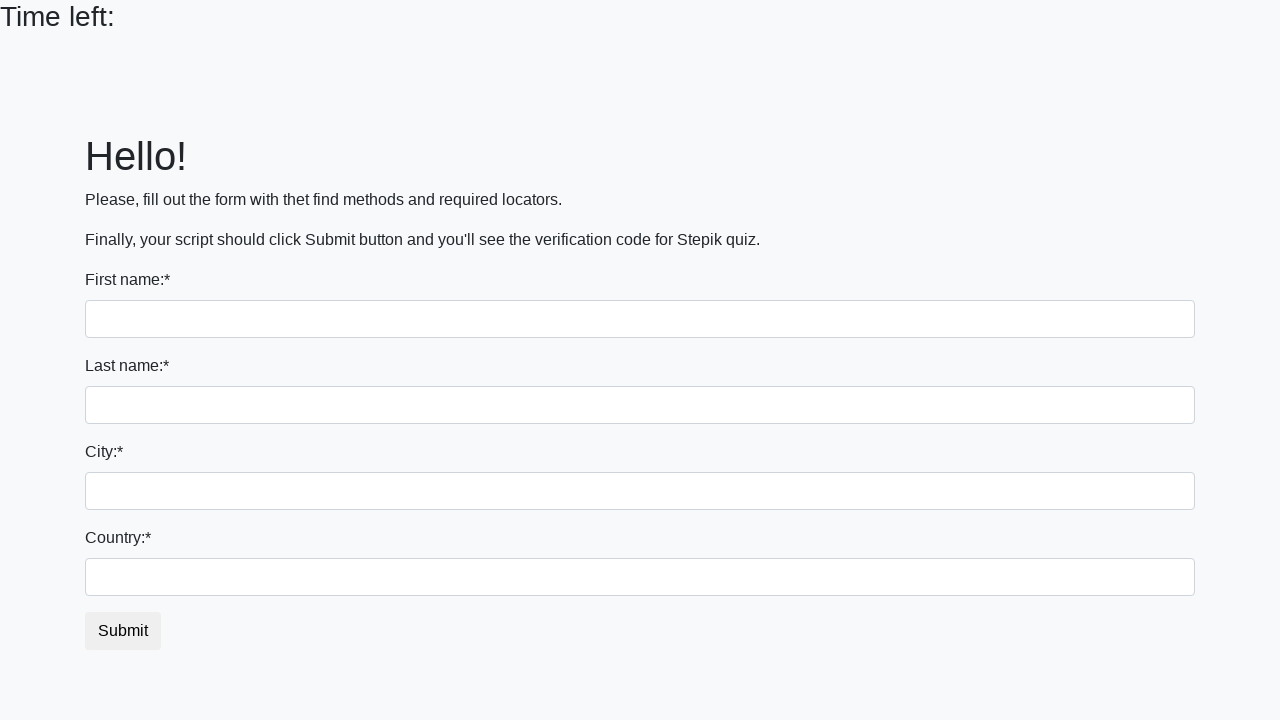

Filled first name field with 'Ivan' on input:first-of-type
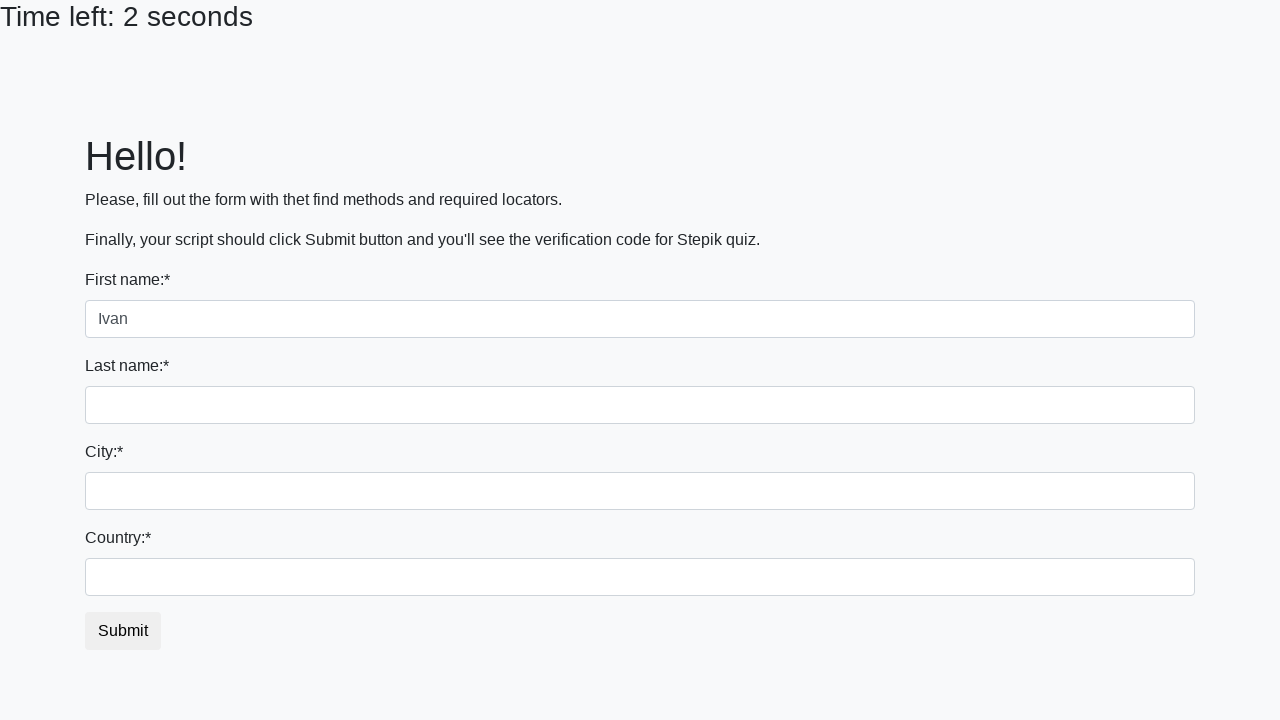

Filled last name field with 'Petrov' on input[name='last_name']
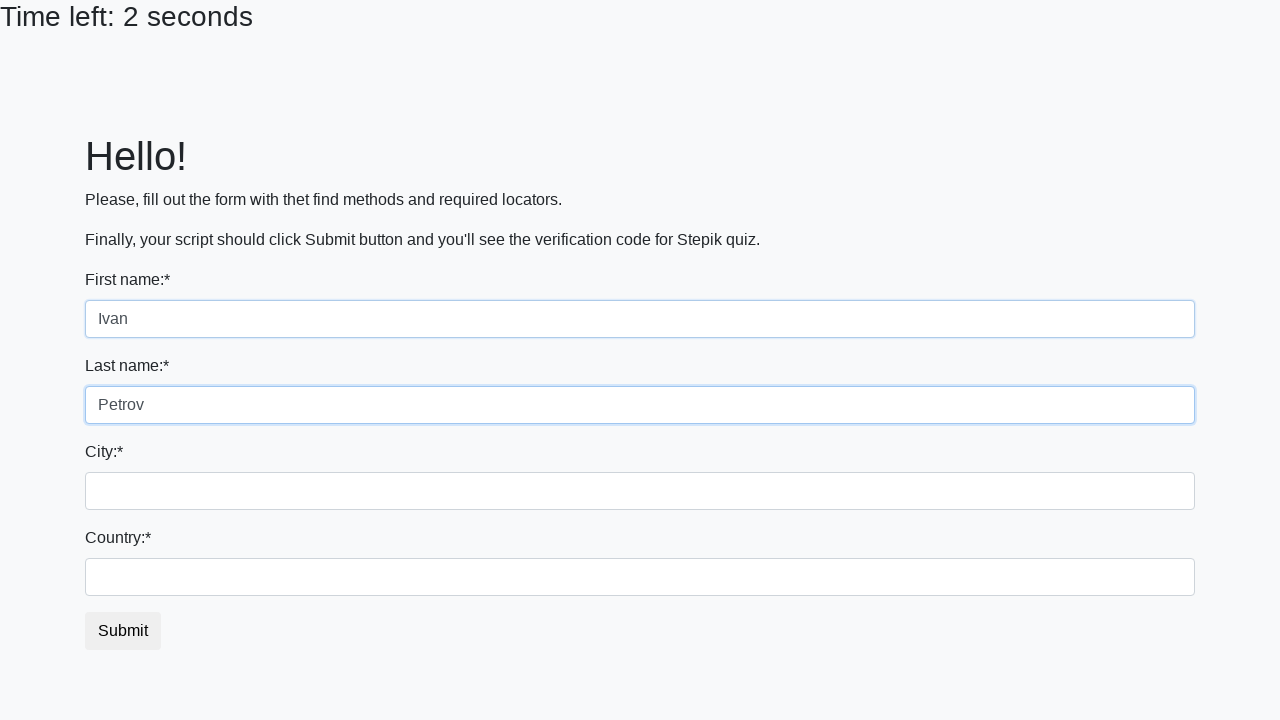

Filled city field with 'Smolensk' on .city
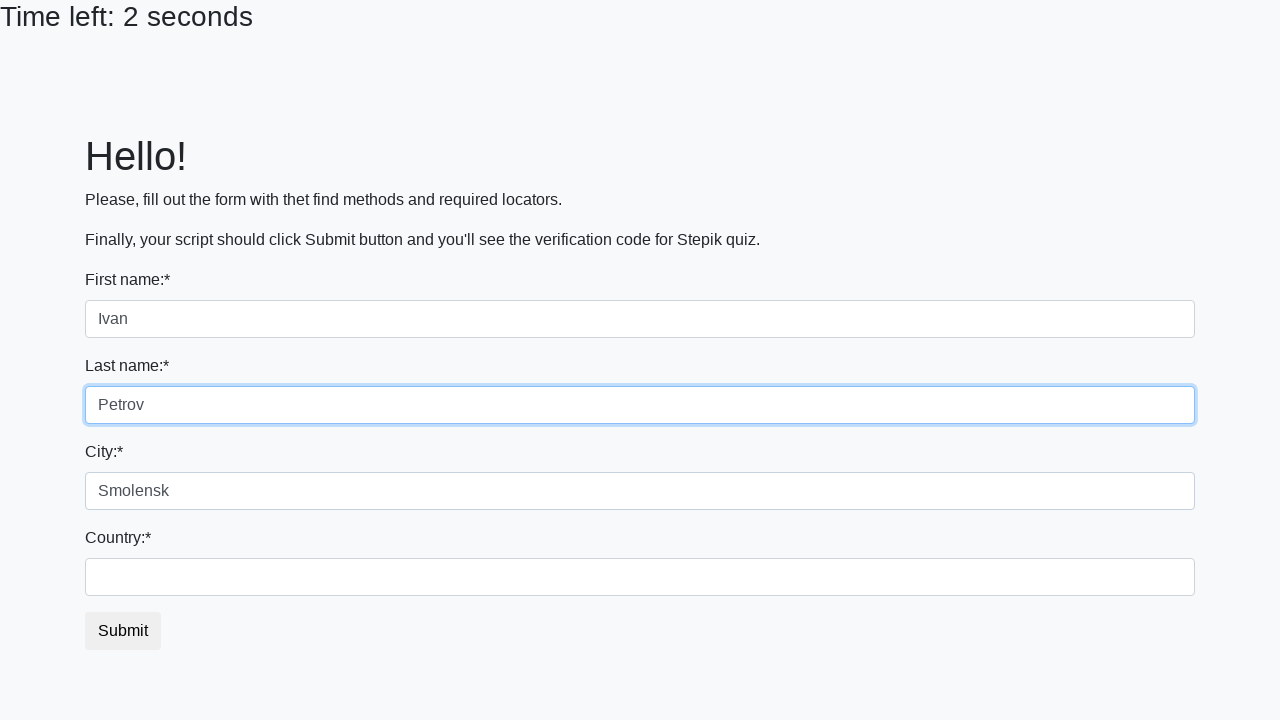

Filled country field with 'Russia' on #country
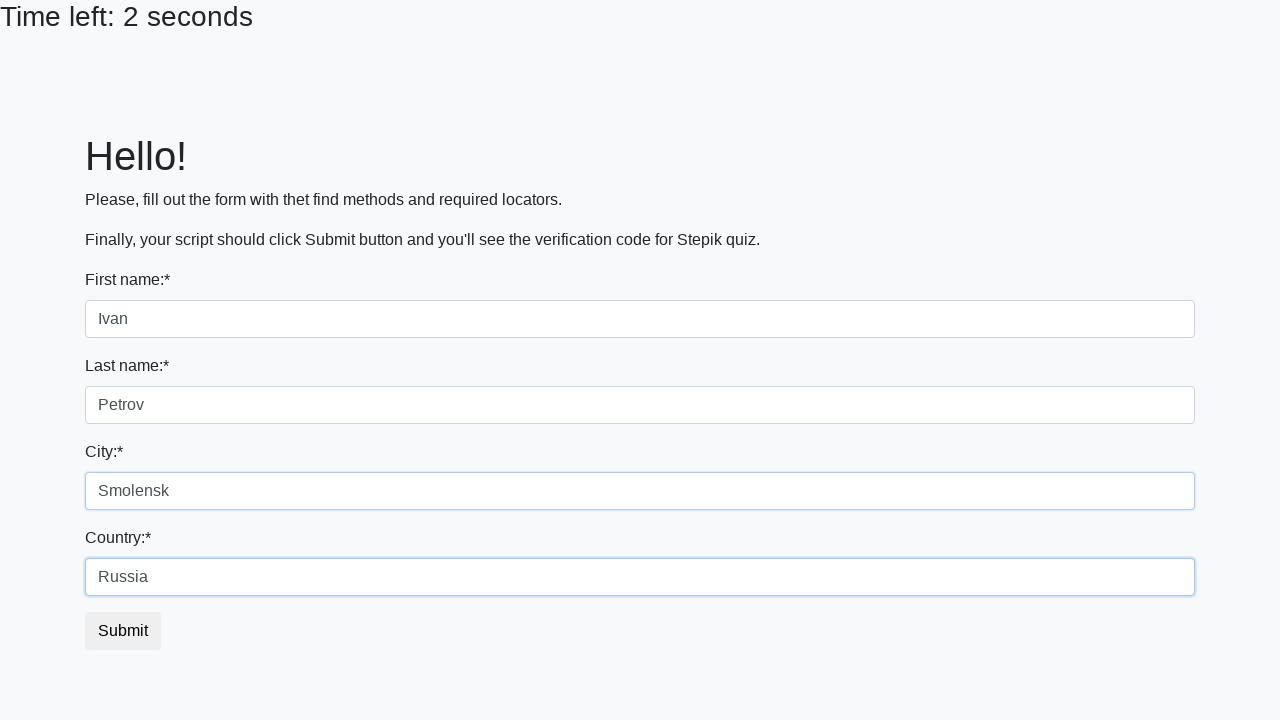

Clicked submit button to submit the form at (123, 631) on button.btn
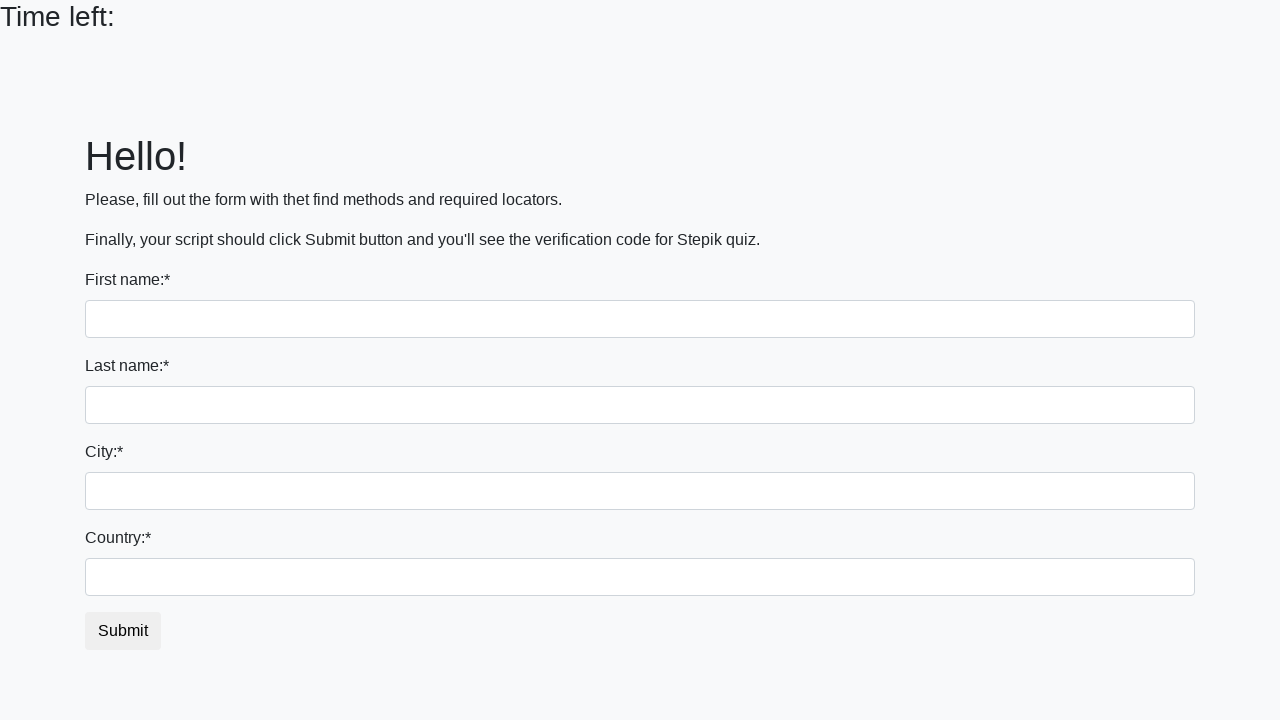

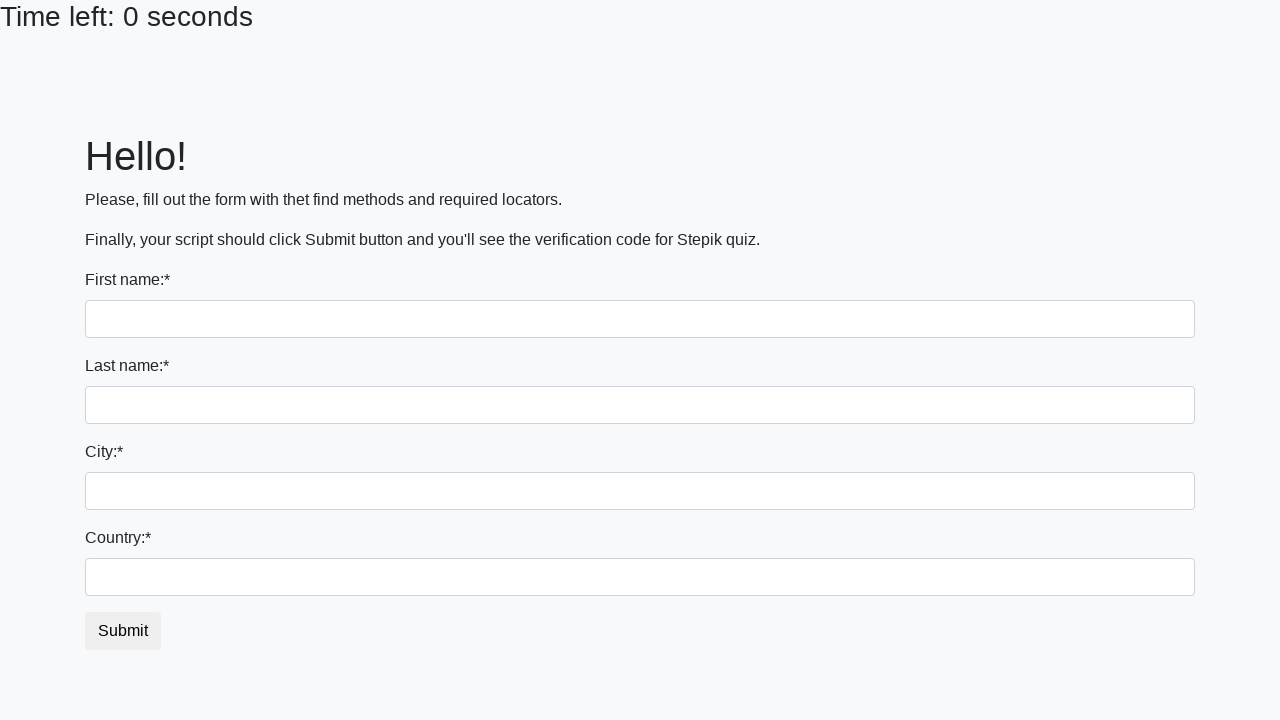